Tests that clicking a trigger button causes the page title to change to a new expected value

Starting URL: https://play1.automationcamp.ir/expected_conditions.html

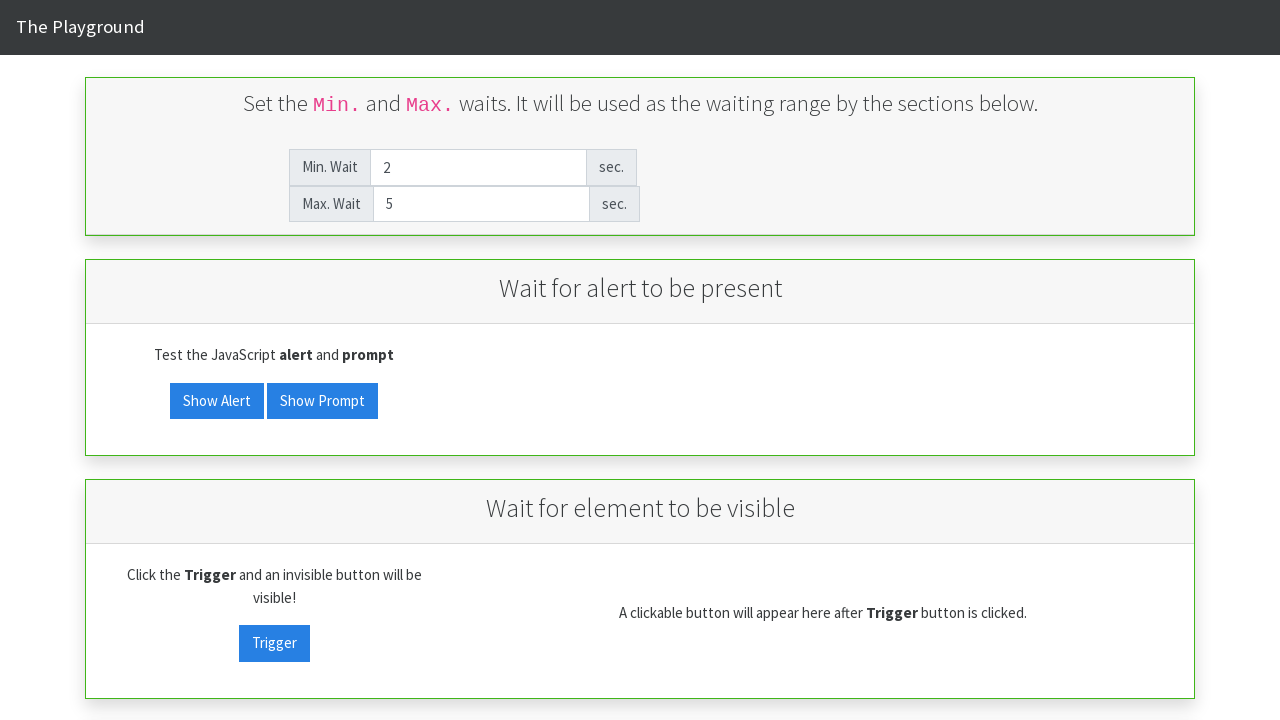

Navigated to expected conditions test page
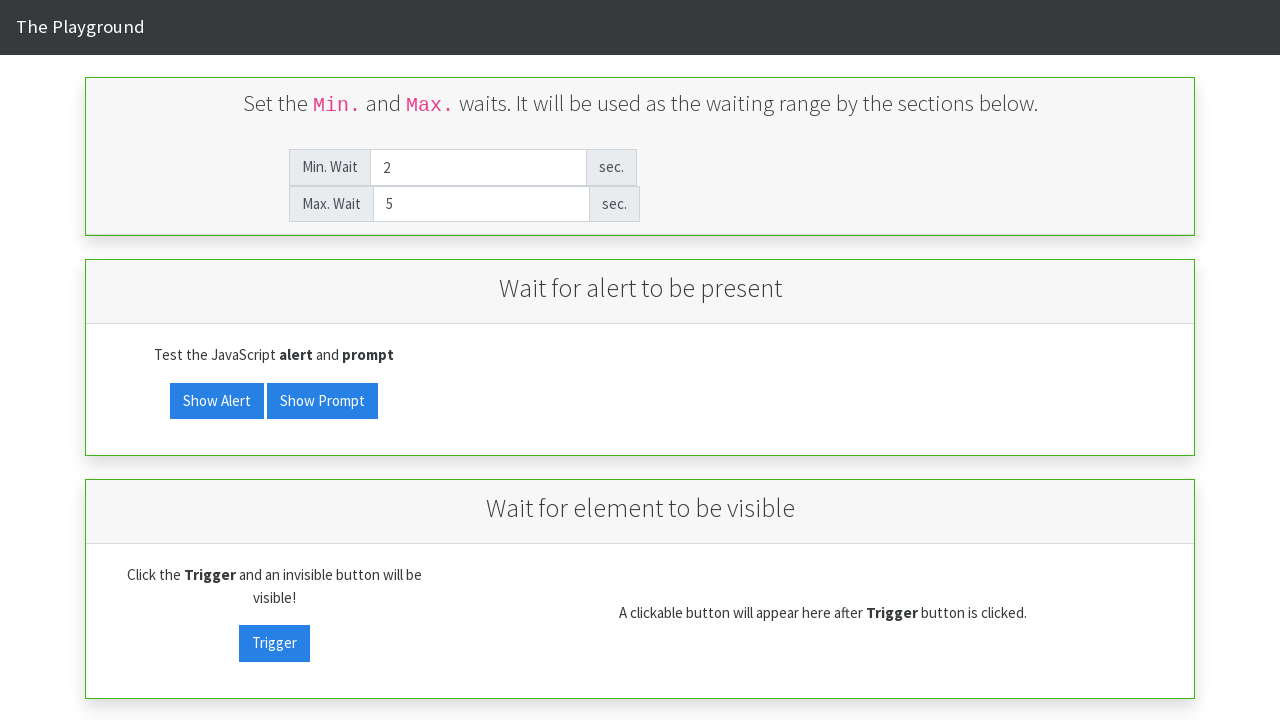

Clicked trigger button to initiate page title change at (640, 361) on #page_title_trigger
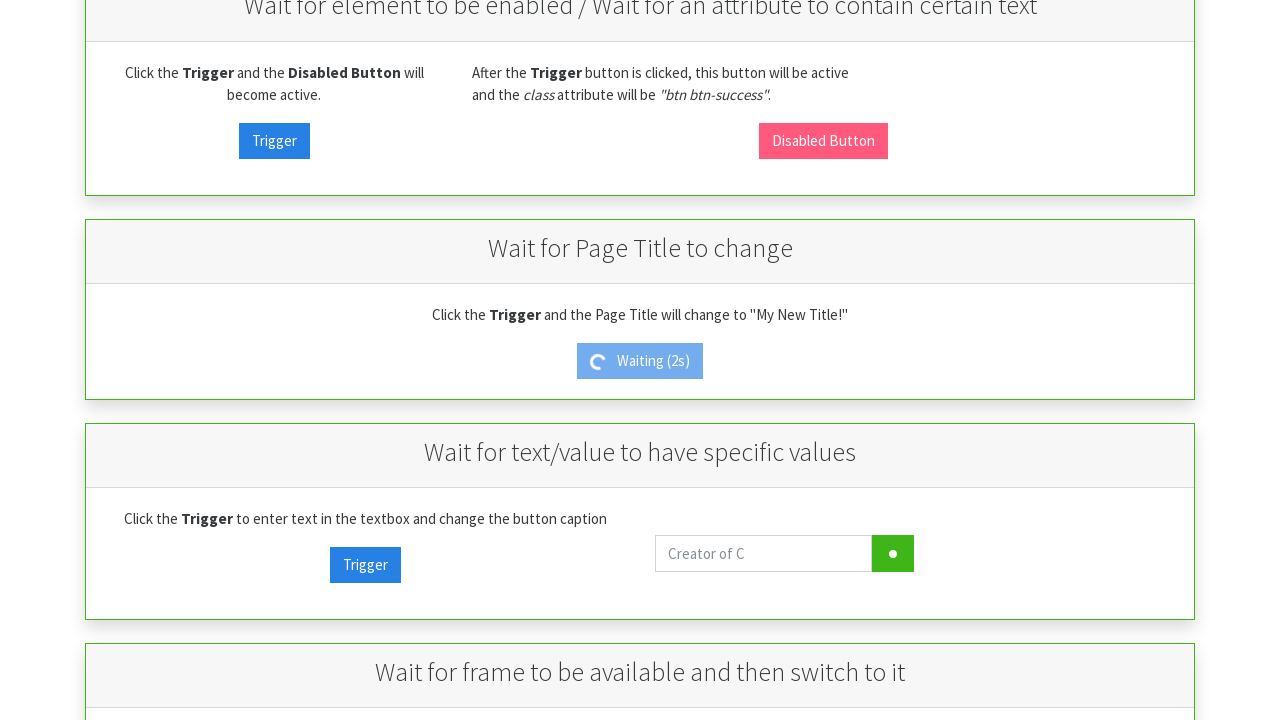

Page title changed to 'My New Title!' as expected
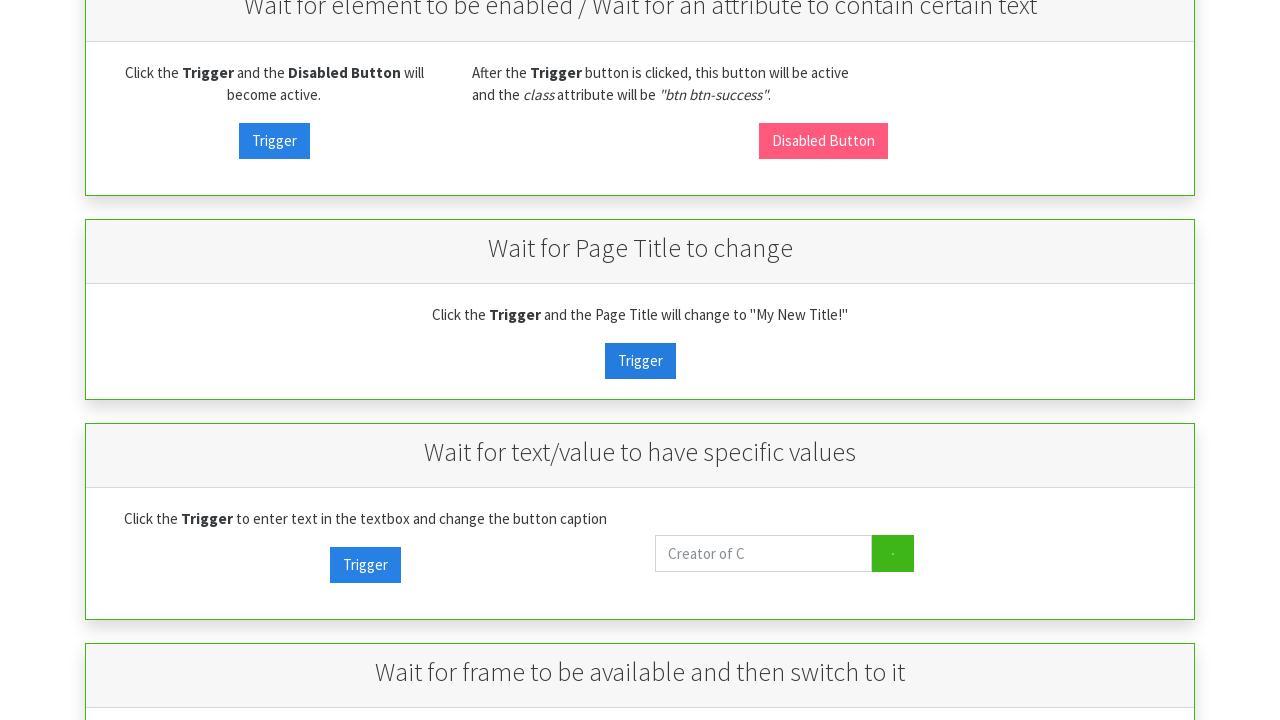

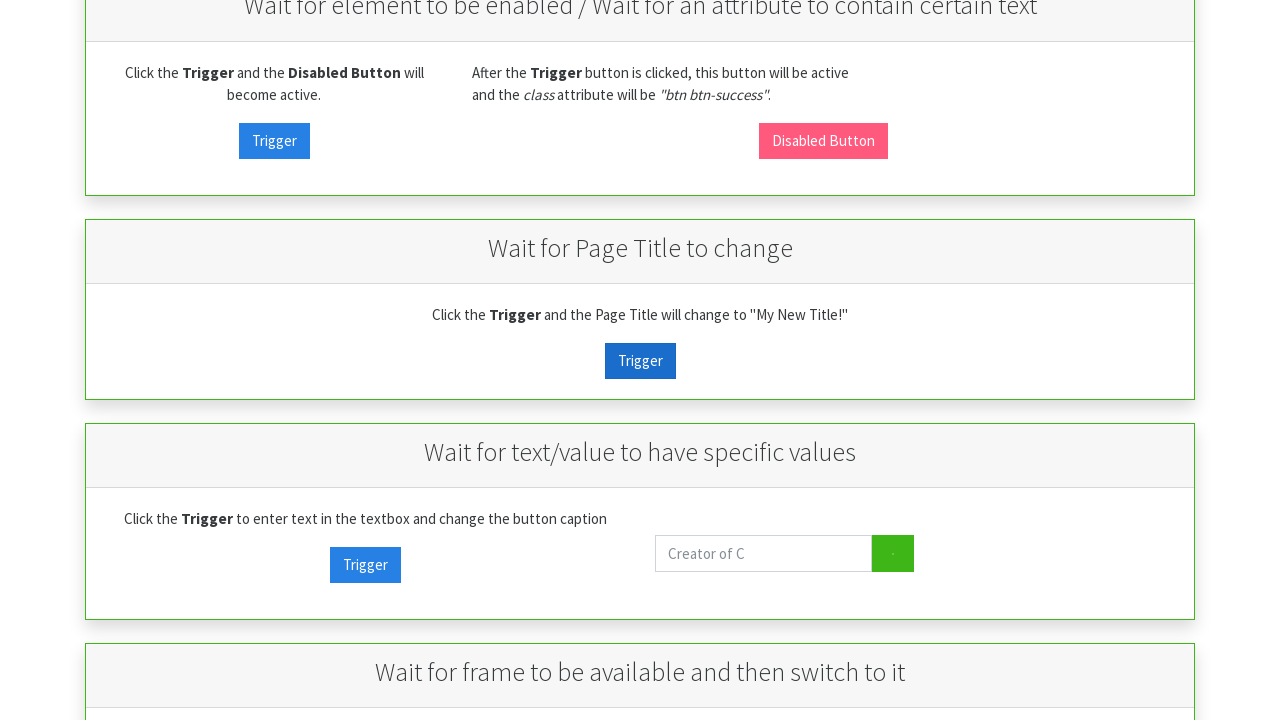